Tests form input elements by filling a text field, selecting a radio button, and checking a checkbox on a practice form

Starting URL: https://awesomeqa.com/practice.html

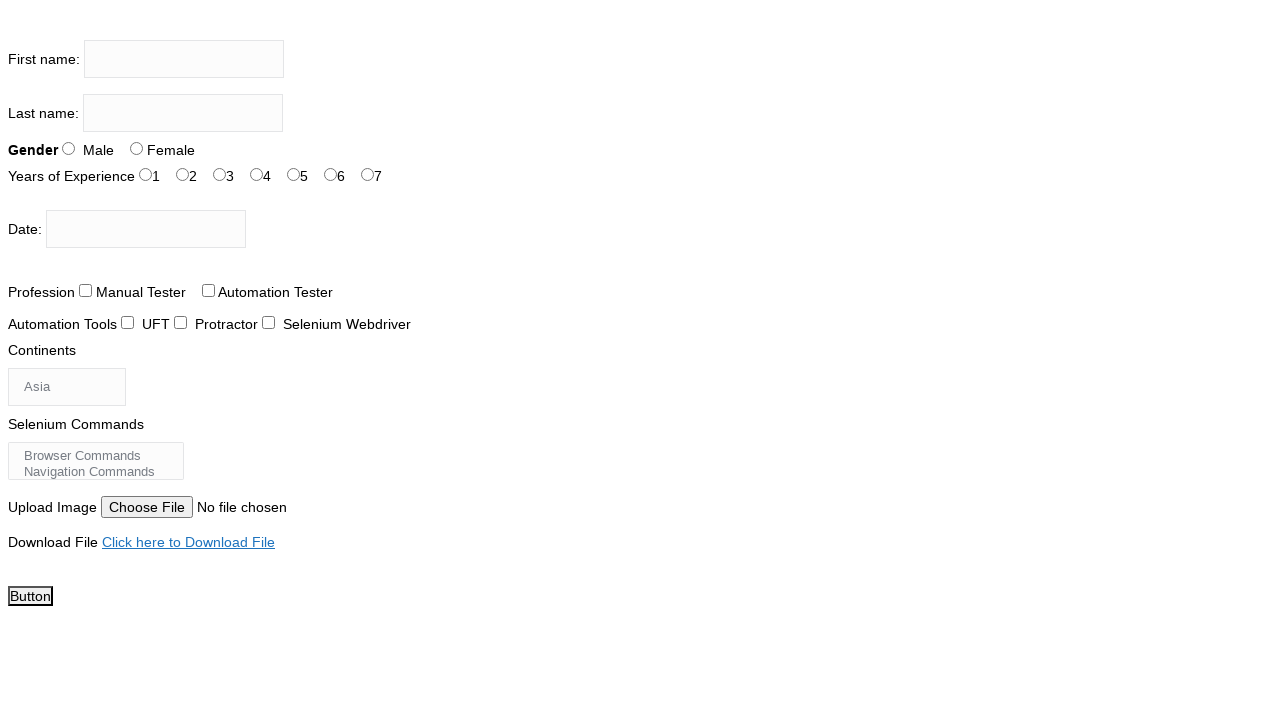

Filled first name text field with 'ATB9x' on input[name='firstname']
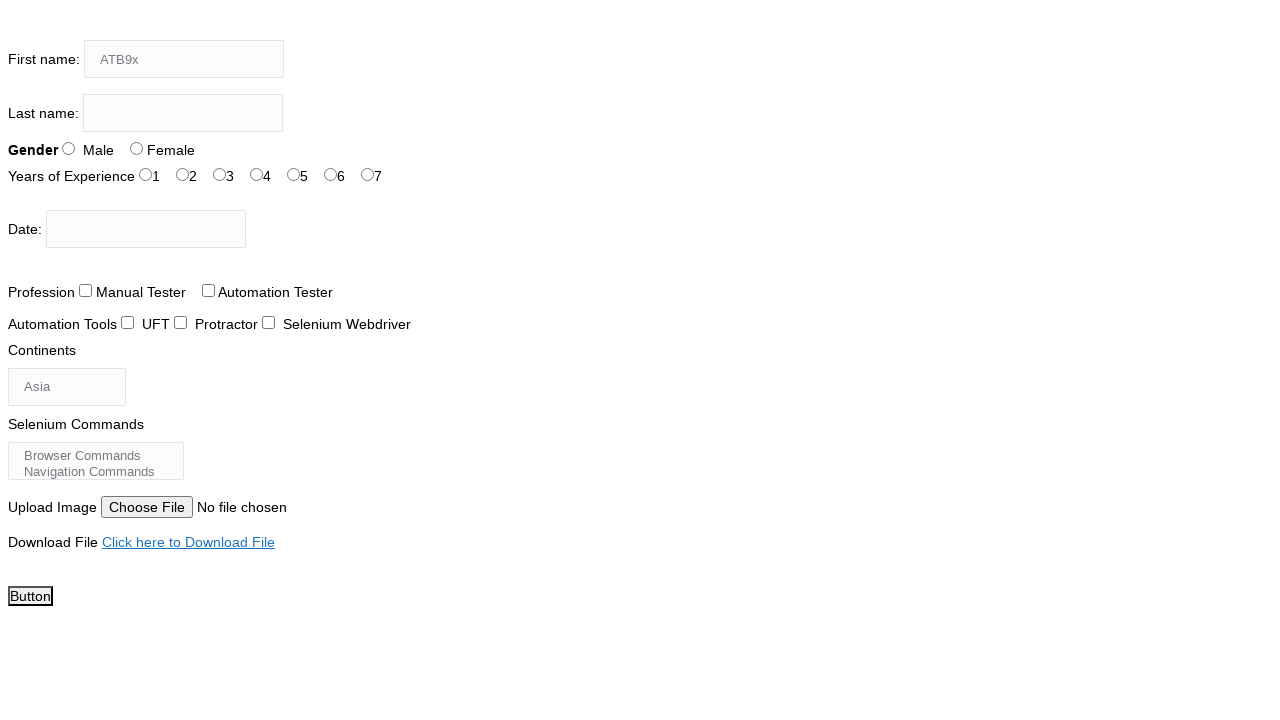

Selected radio button for sex/gender at (136, 148) on input#sex-1
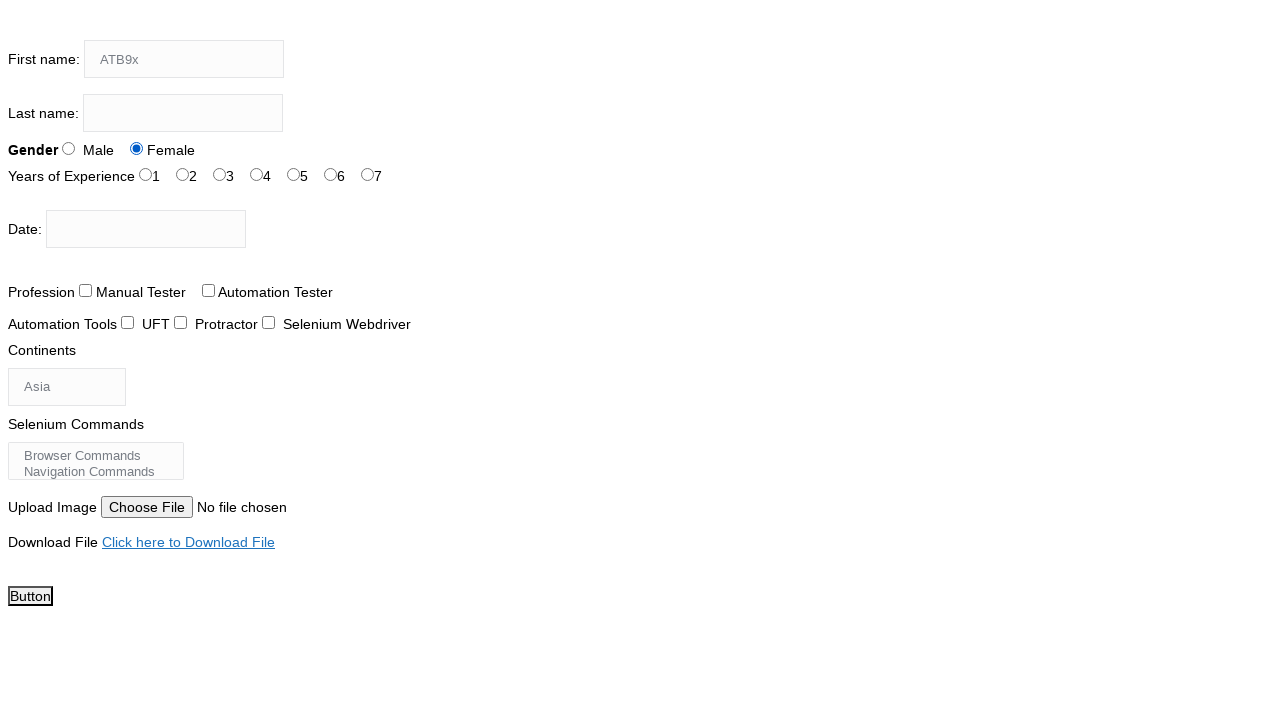

Checked checkbox for tool selection at (180, 322) on input#tool-1
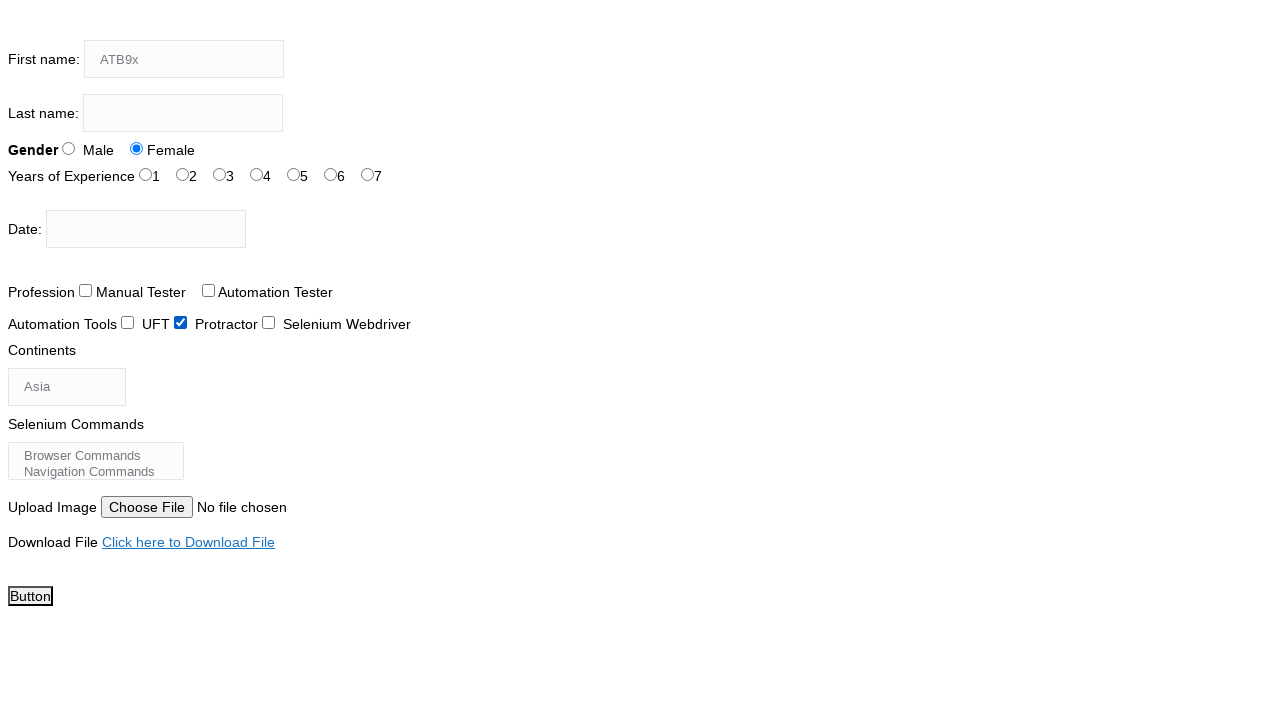

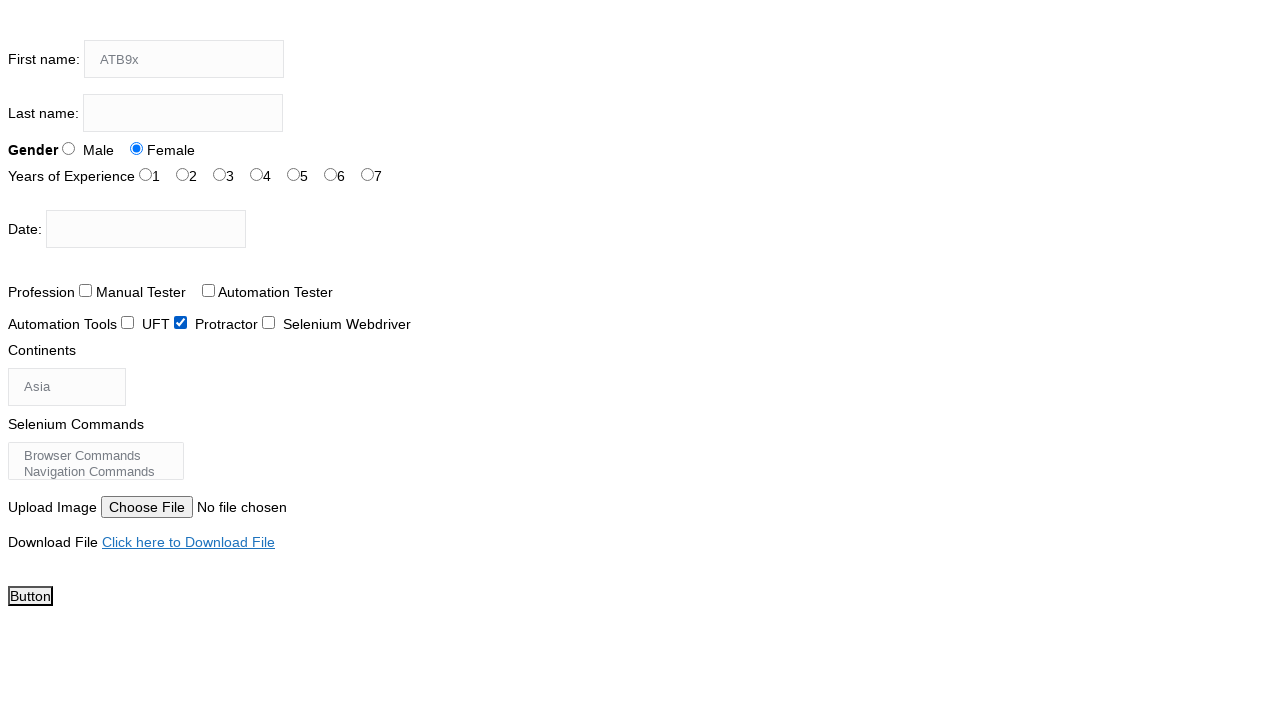